Tests registration form validation with username below minimum length (2 chars) and valid password

Starting URL: https://anatoly-karpovich.github.io/demo-login-form/

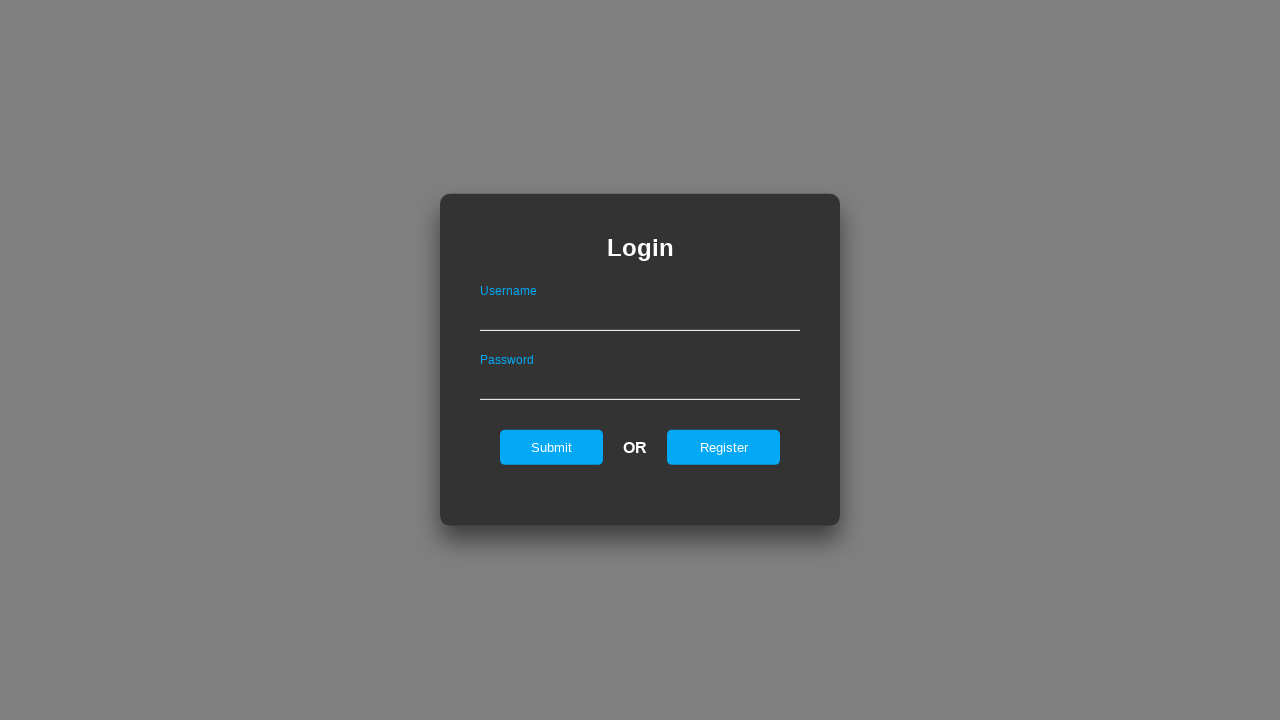

Clicked register button to show registration form at (724, 447) on #registerOnLogin
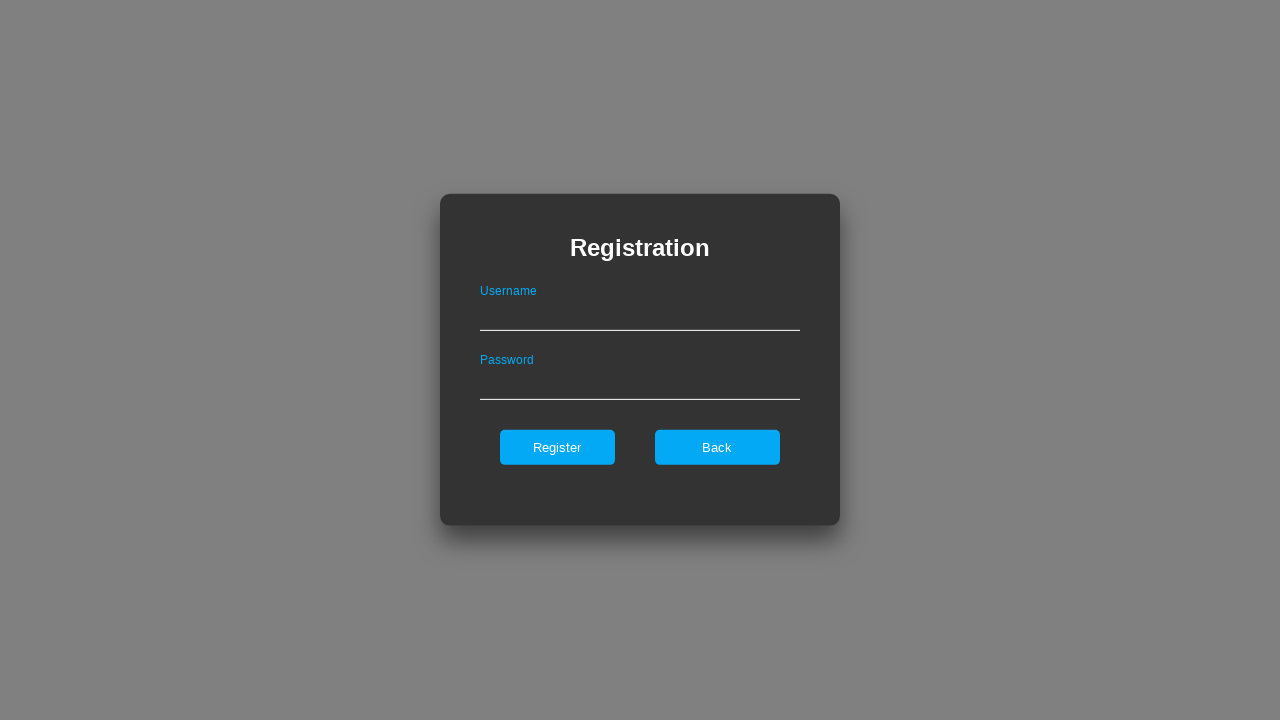

Filled username field with 'we' (invalid - below minimum length of 3) on #userNameOnRegister
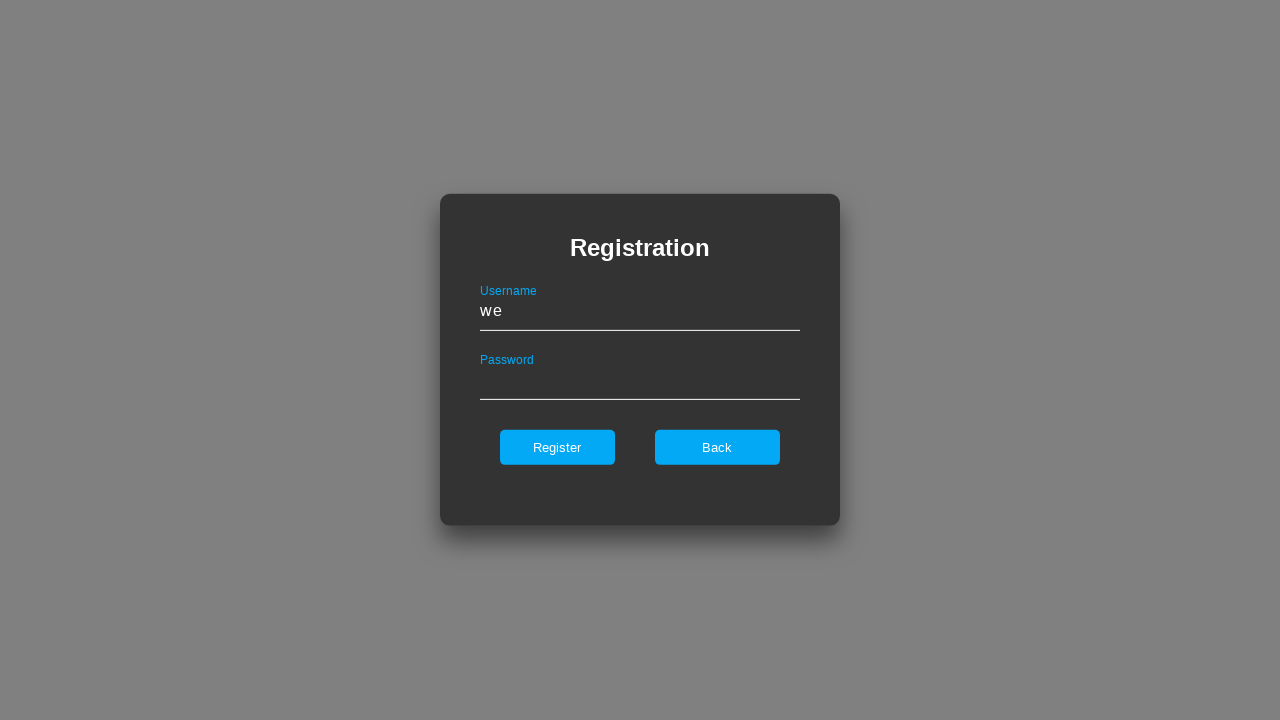

Filled password field with valid password 'ValidPassword' on #passwordOnRegister
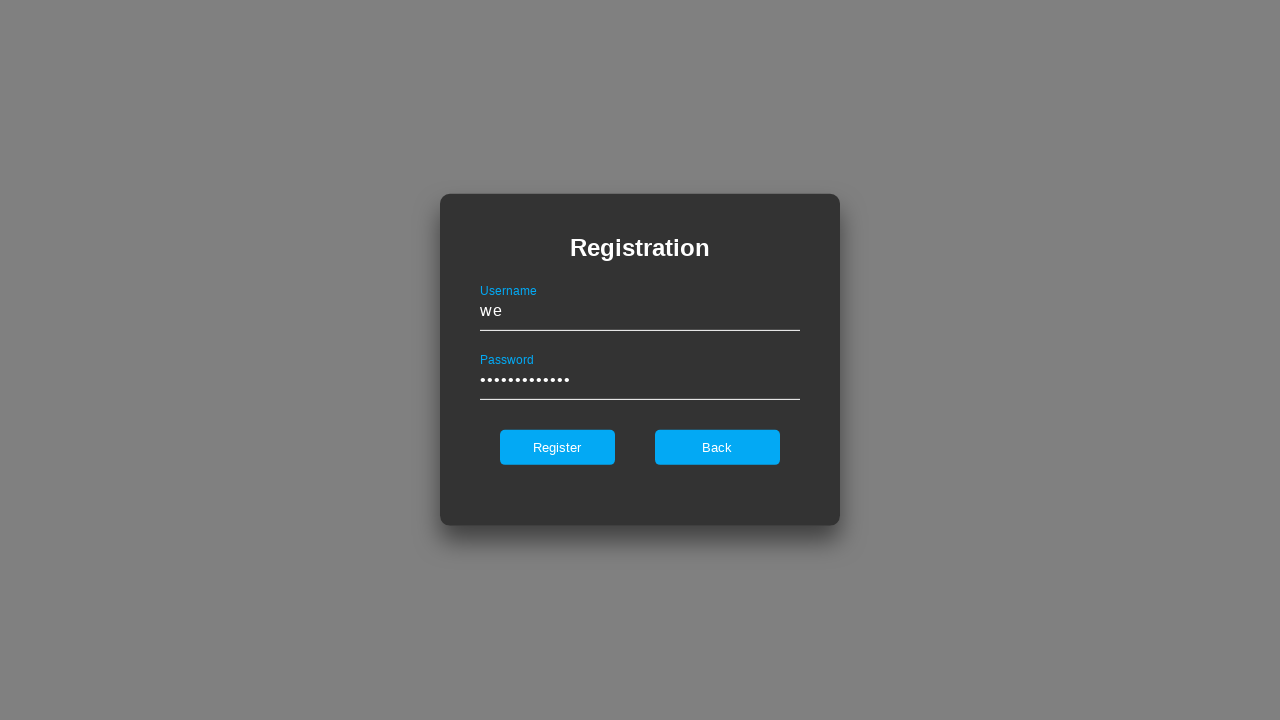

Clicked register button to submit form at (557, 447) on #register
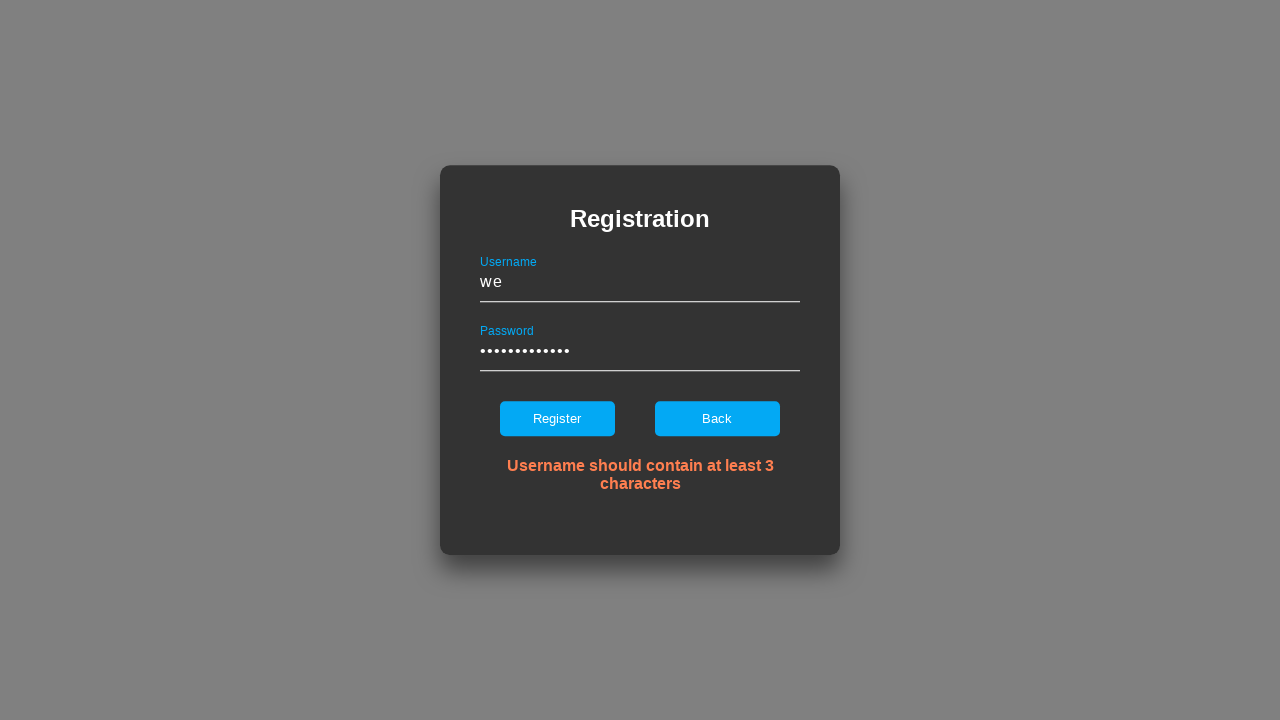

Verified error message: 'Username should contain at least 3 characters'
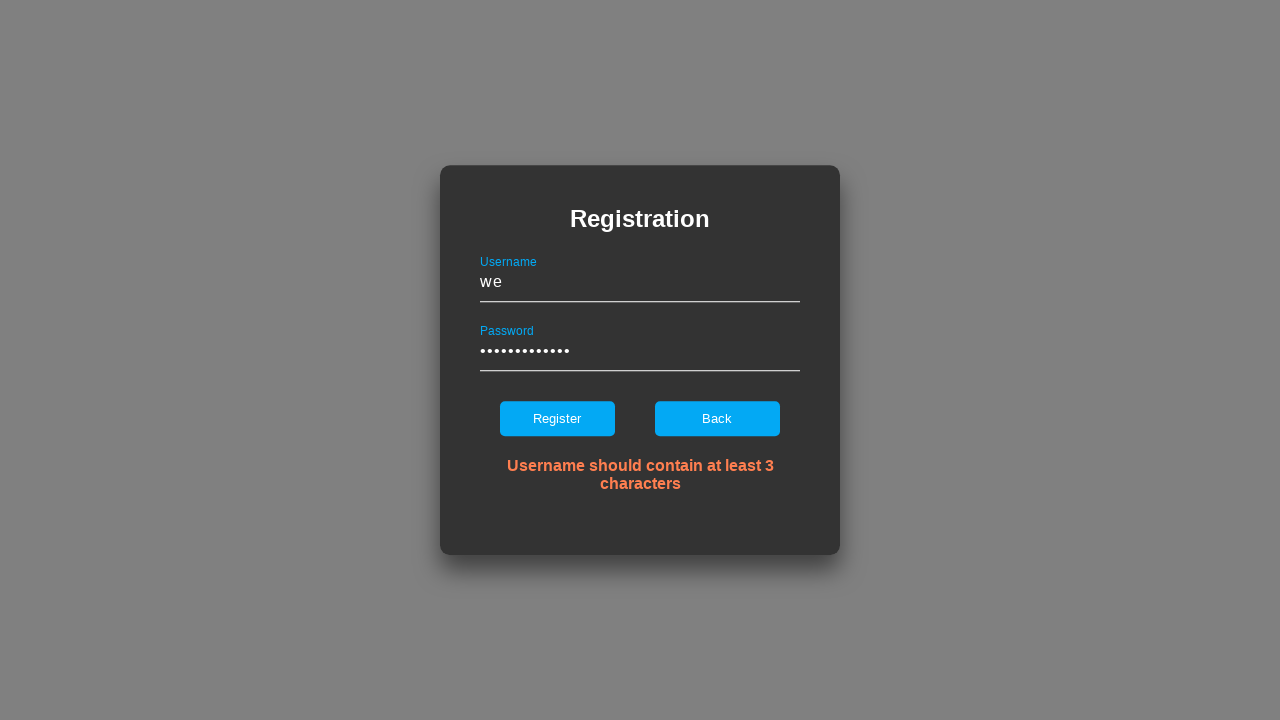

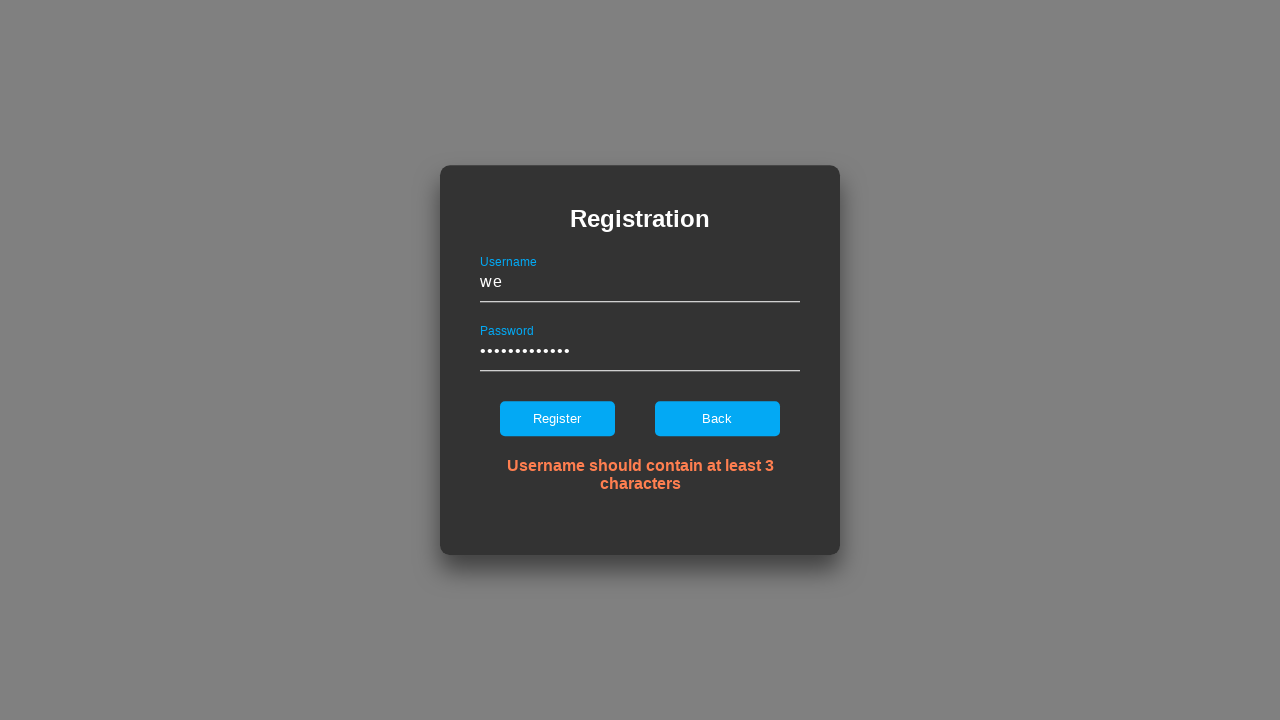